Tests a math challenge form by reading an attribute value from an element, calculating a logarithmic formula, filling in the answer, checking a checkbox, selecting a radio button, and submitting the form.

Starting URL: http://suninjuly.github.io/get_attribute.html

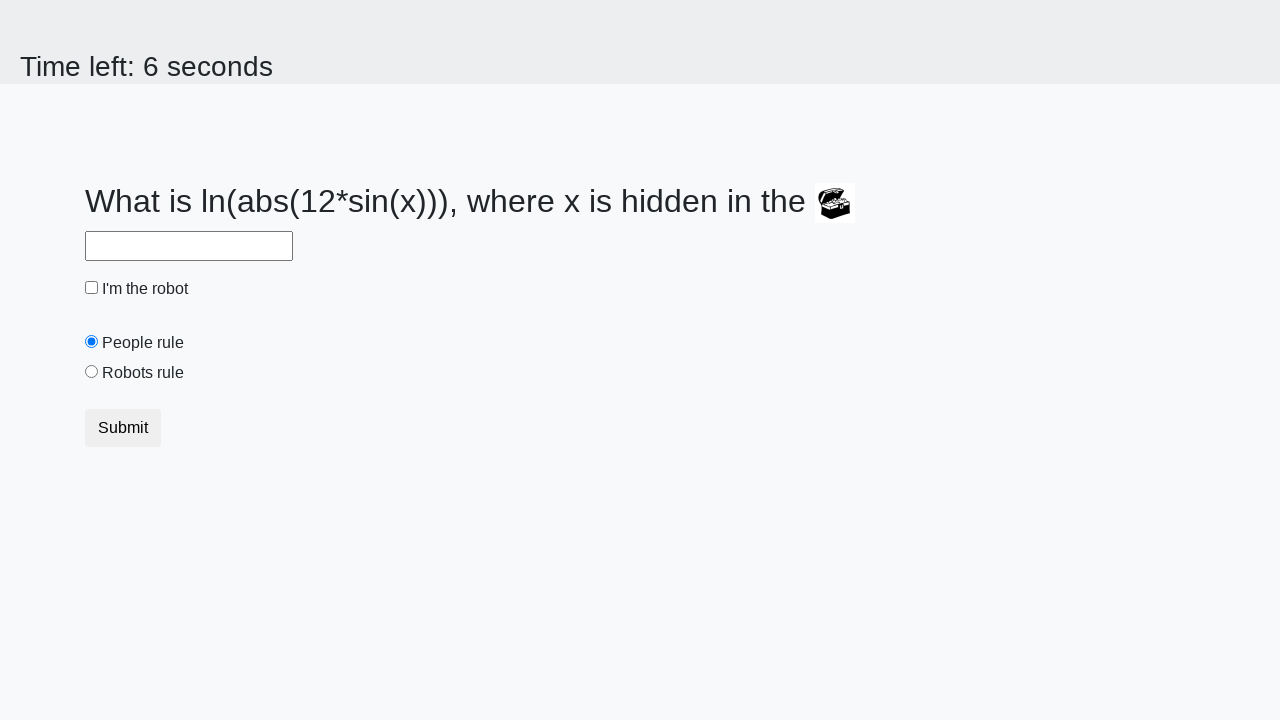

Retrieved 'valuex' attribute from treasure element
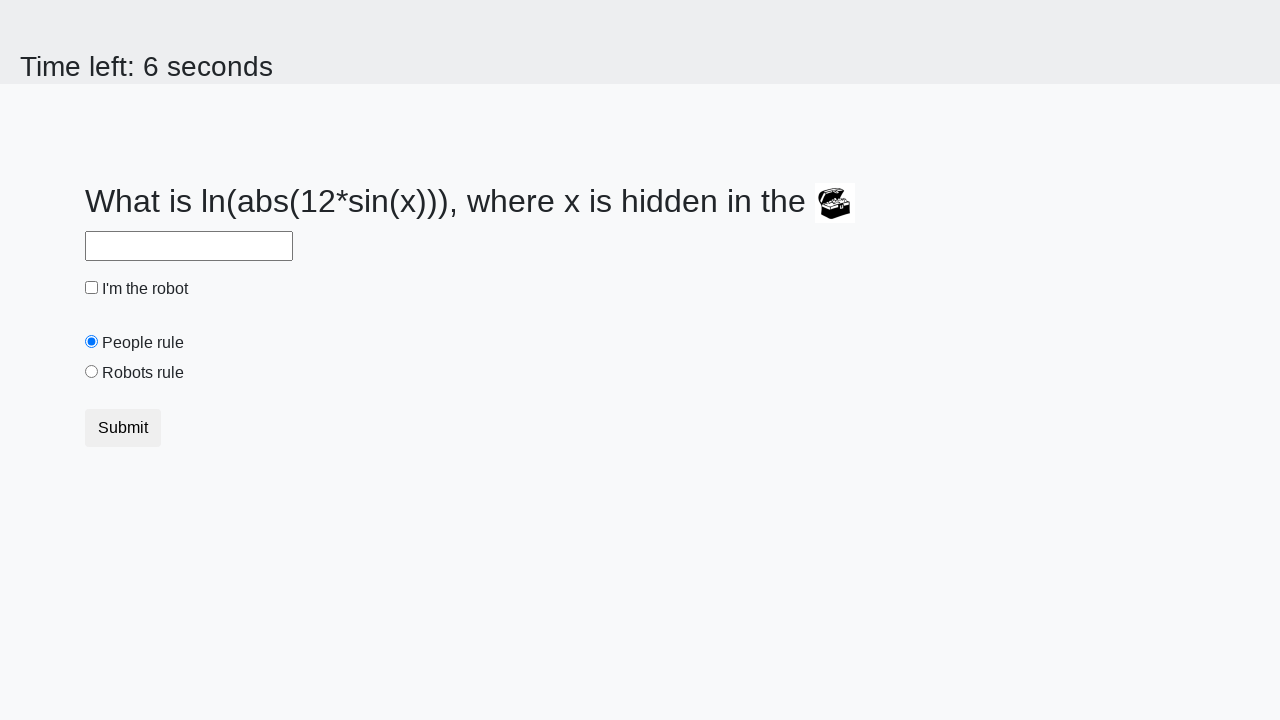

Filled answer field with calculated logarithmic result on #answer
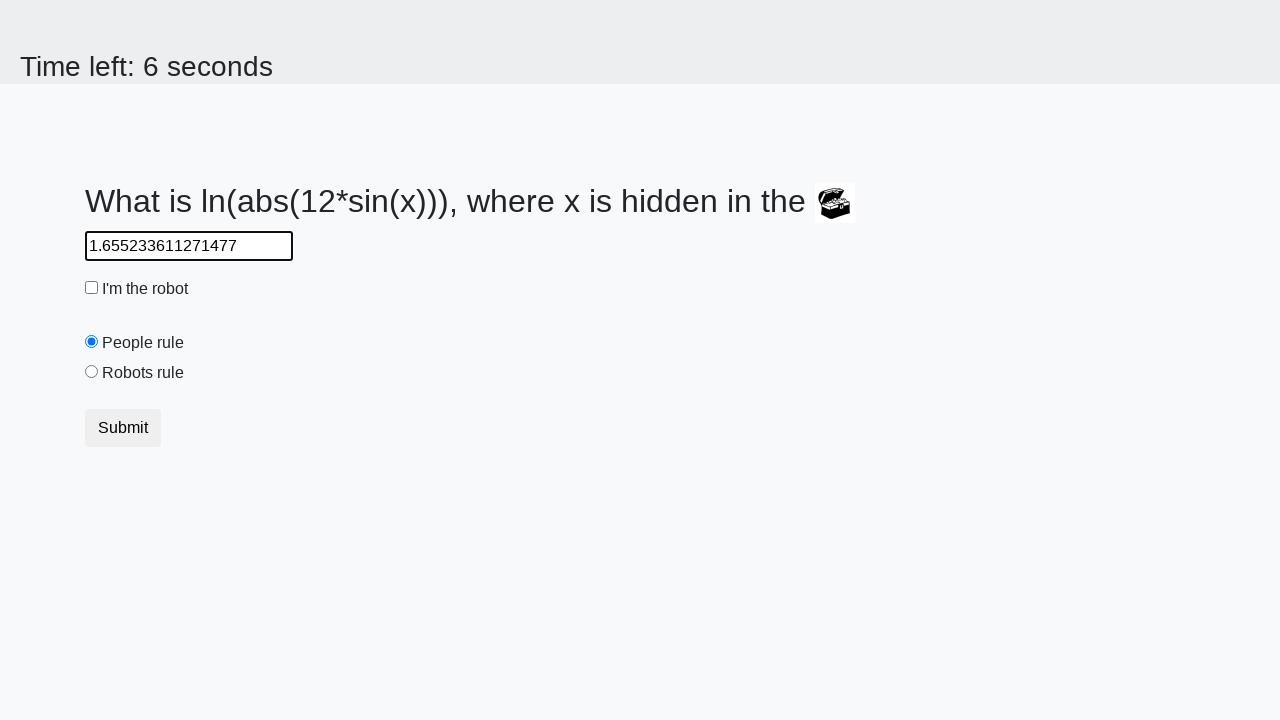

Checked the robot checkbox at (92, 288) on #robotCheckbox
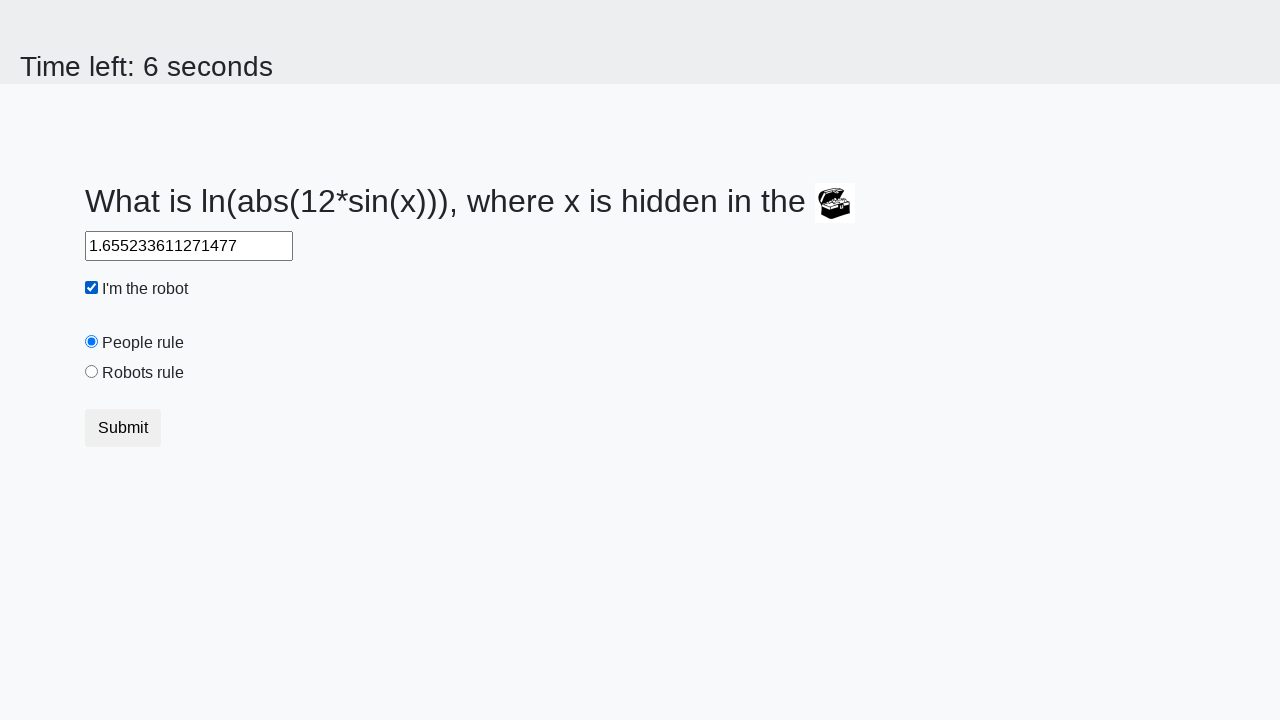

Selected the 'robots rule' radio button at (92, 372) on #robotsRule
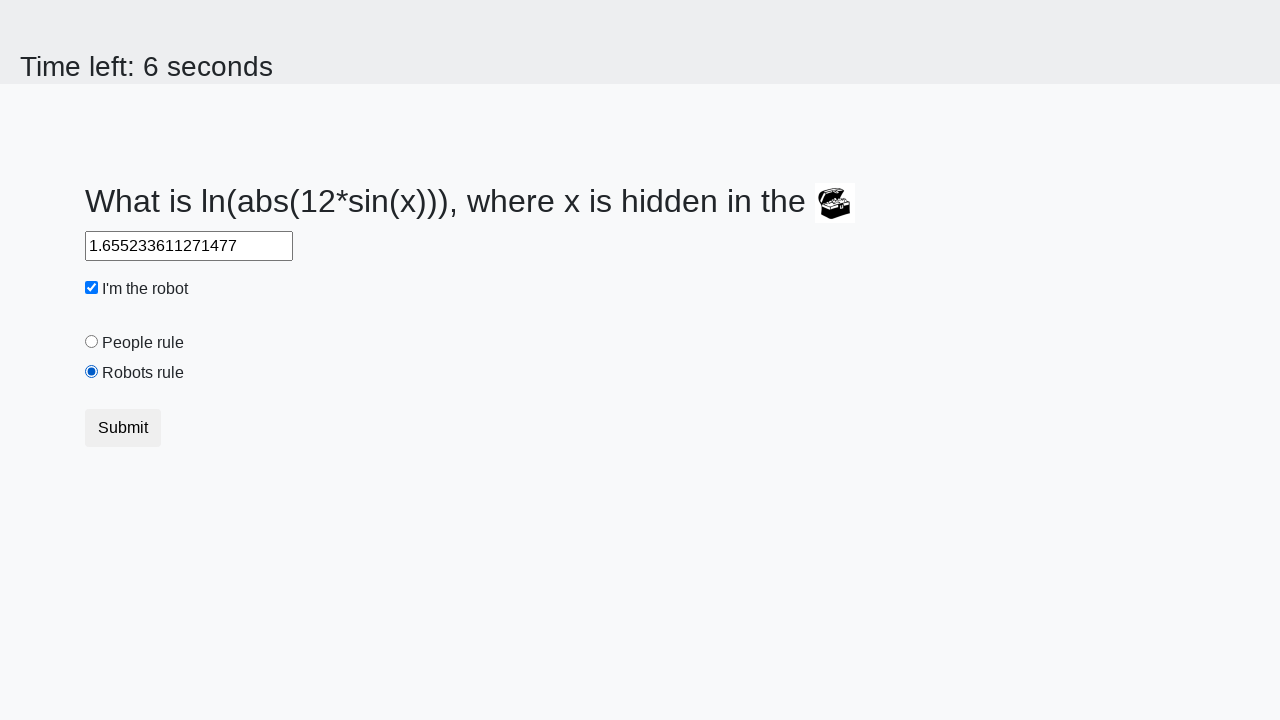

Submitted the form at (123, 428) on [type="submit"]
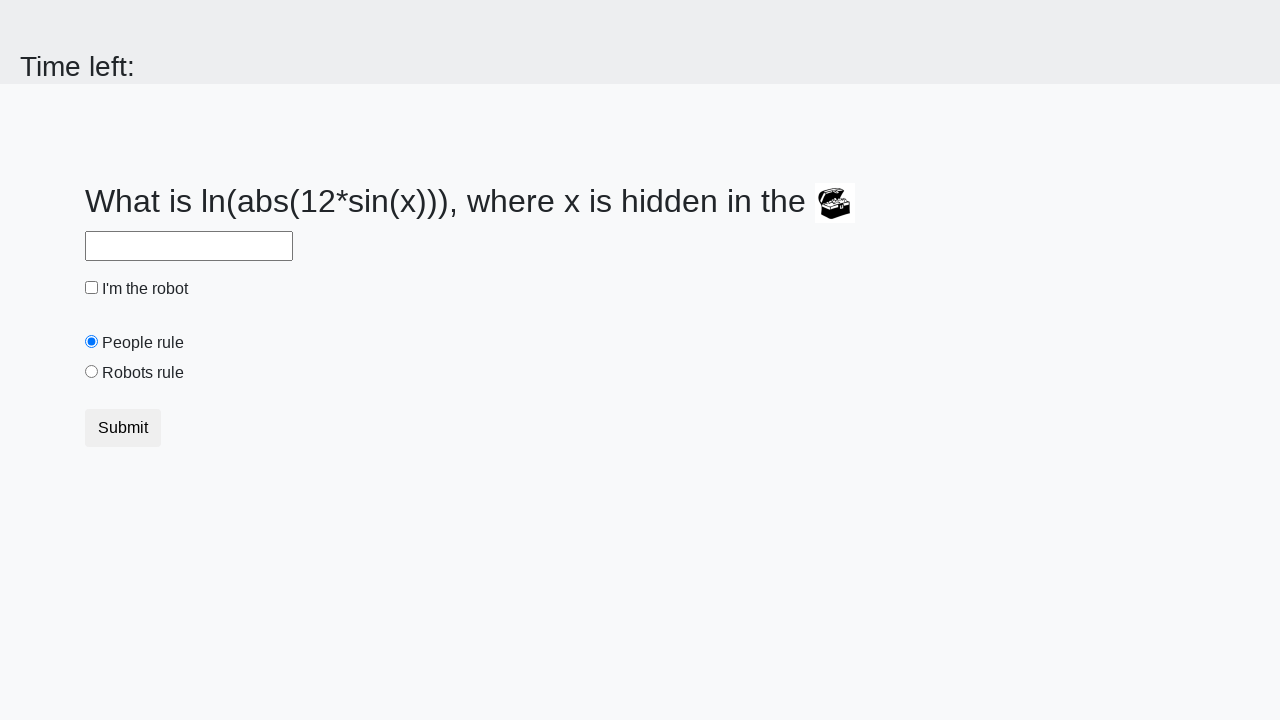

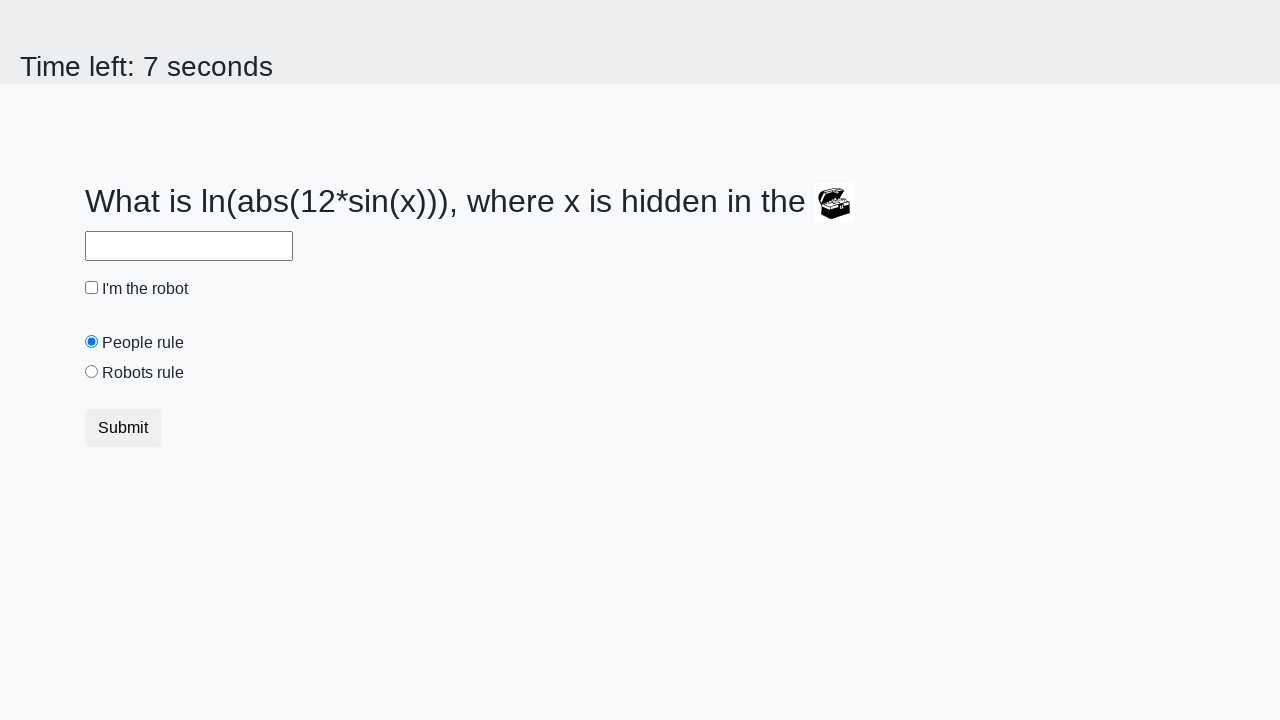